Navigates to a Chinese stock market quotation website, then navigates to a paginated stock listing page sorted by price change percentage in descending order, and waits for content to load.

Starting URL: http://q.10jqka.com.cn

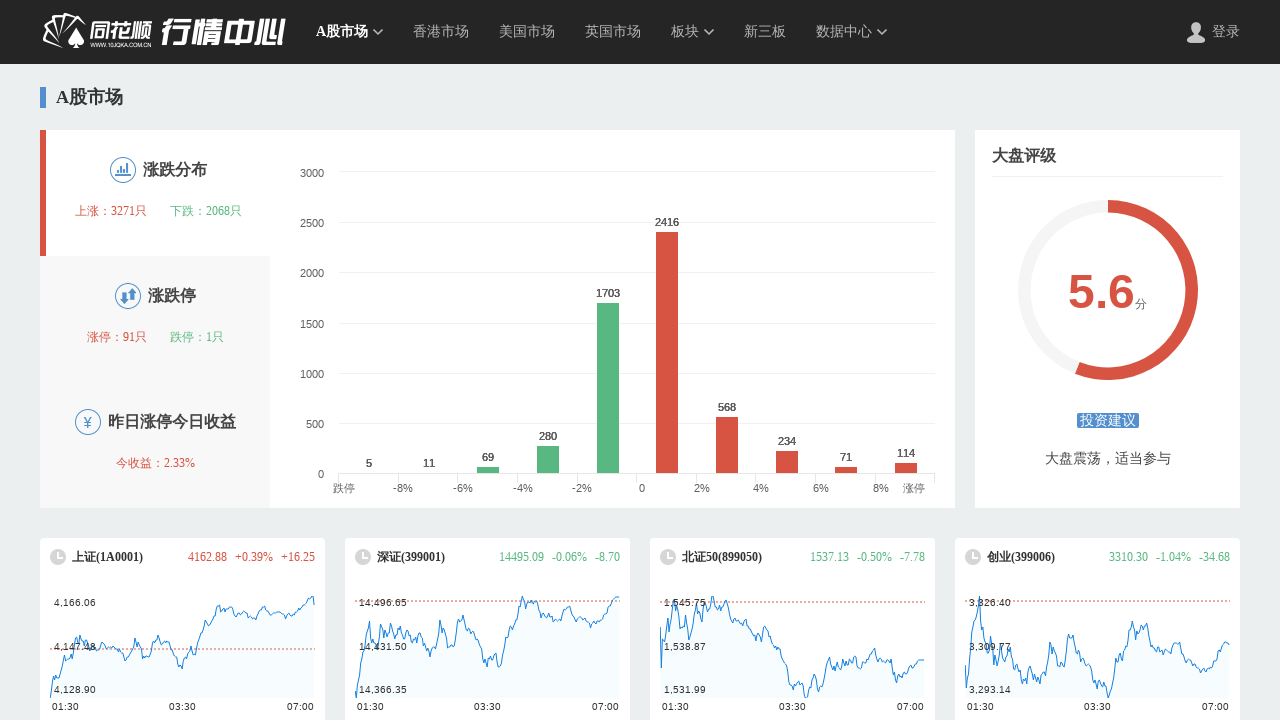

Chinese stock market quotation website homepage loaded
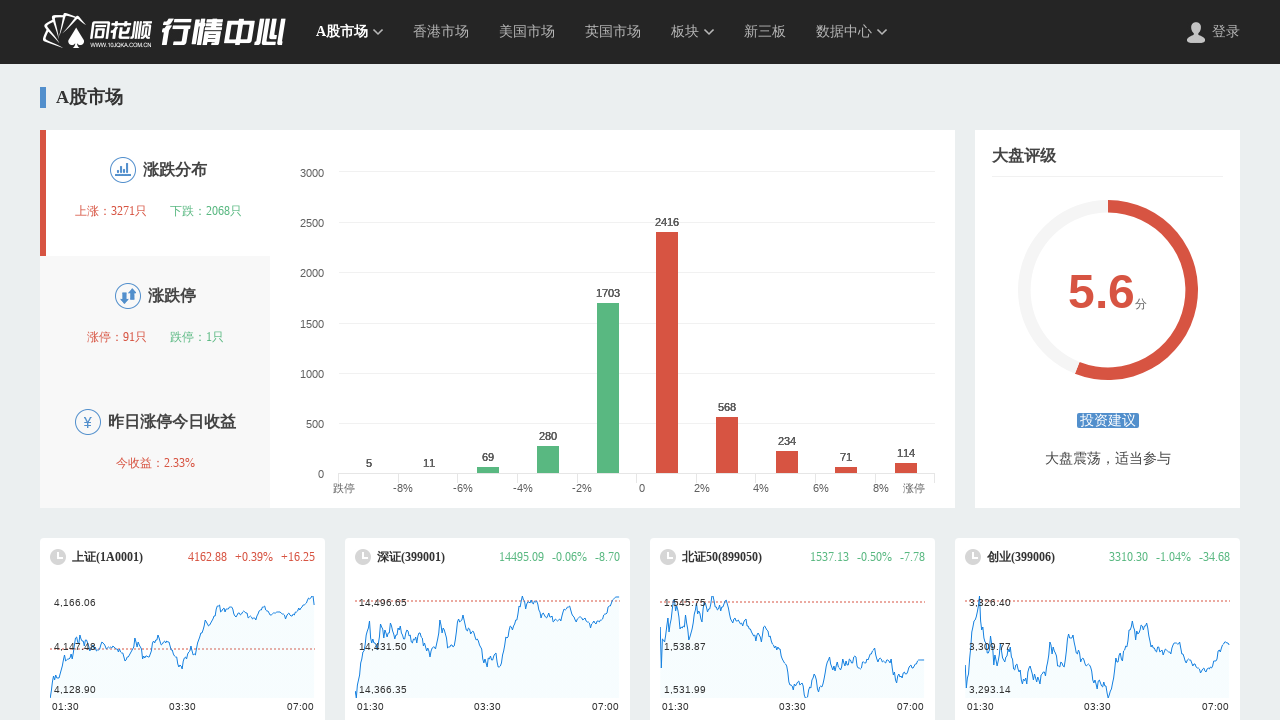

Navigated to stock listing page 2 sorted by price change percentage in descending order
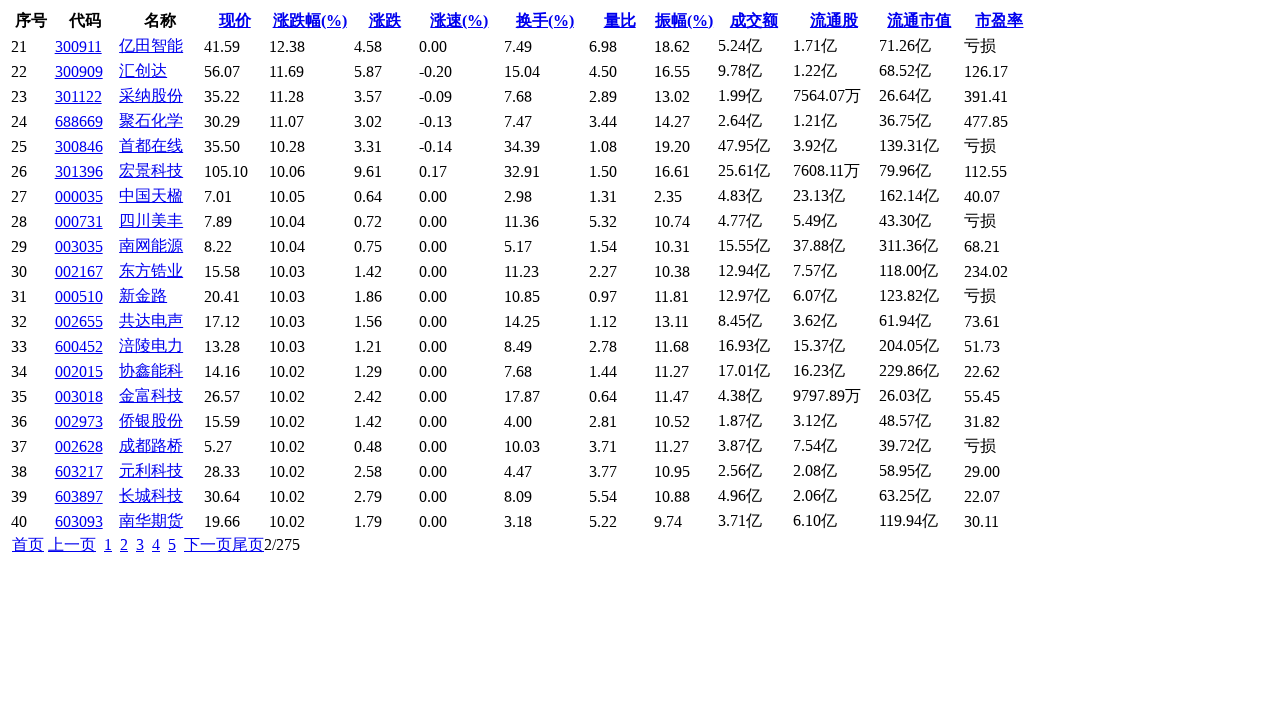

Stock listing page content loaded and ready
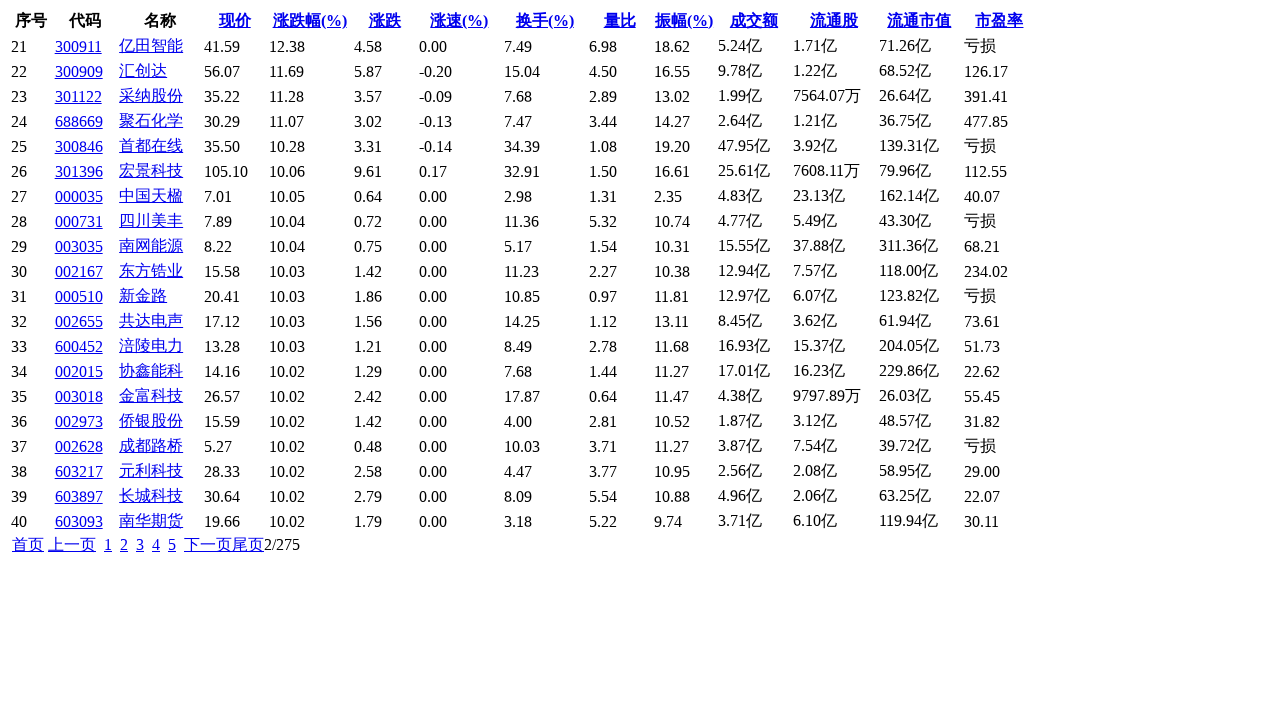

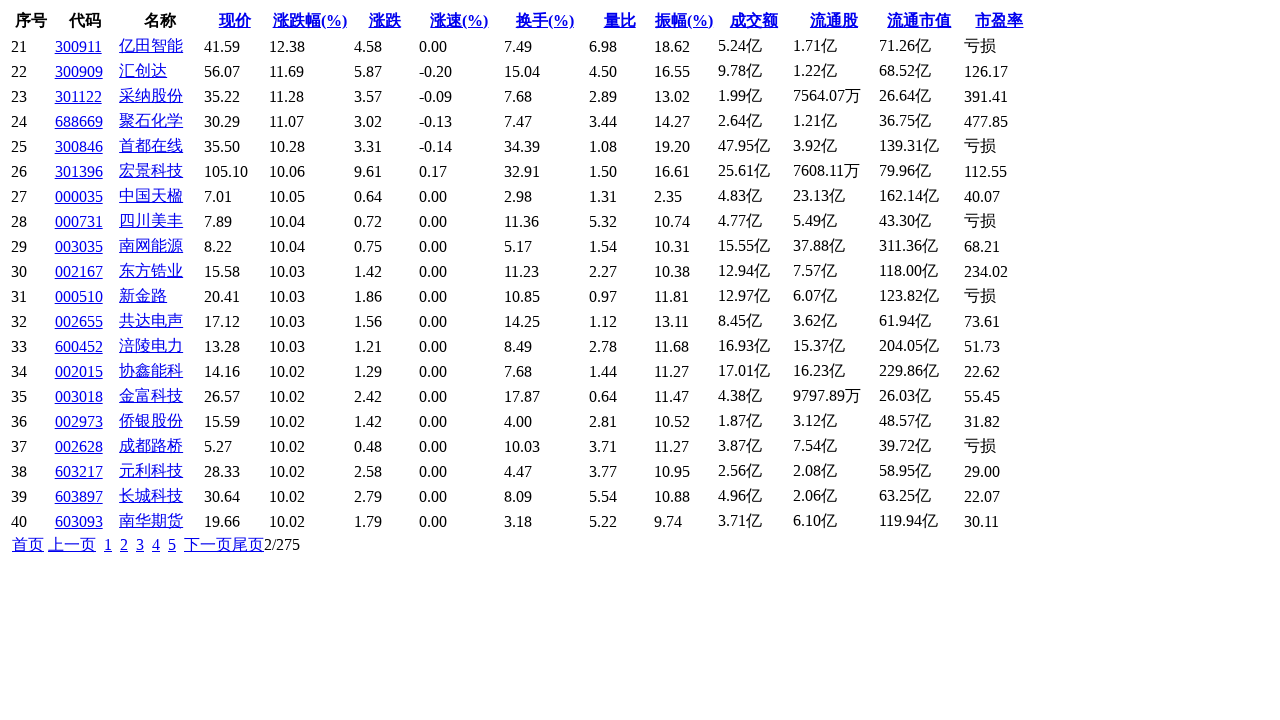